Benchmarks clicking all Submit buttons on the page using standard click method

Starting URL: https://shorturl.at/o0256

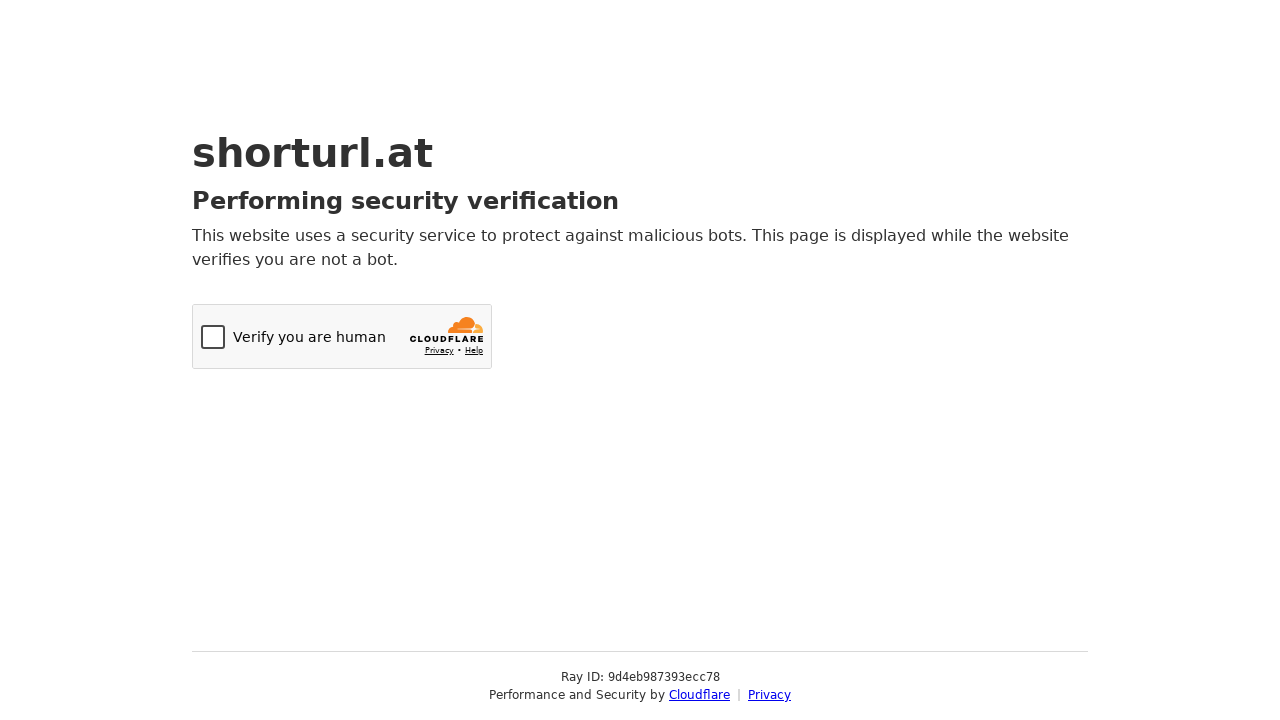

Navigated to benchmark test page
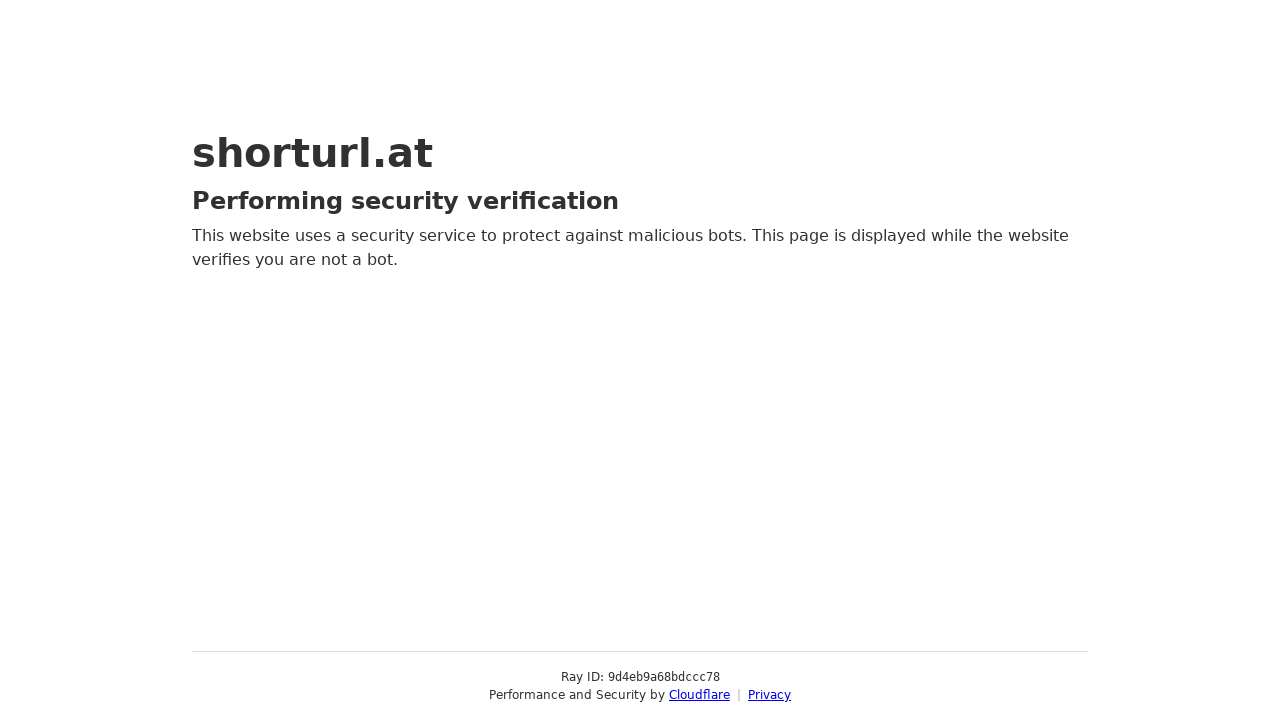

Located all Submit buttons on the page
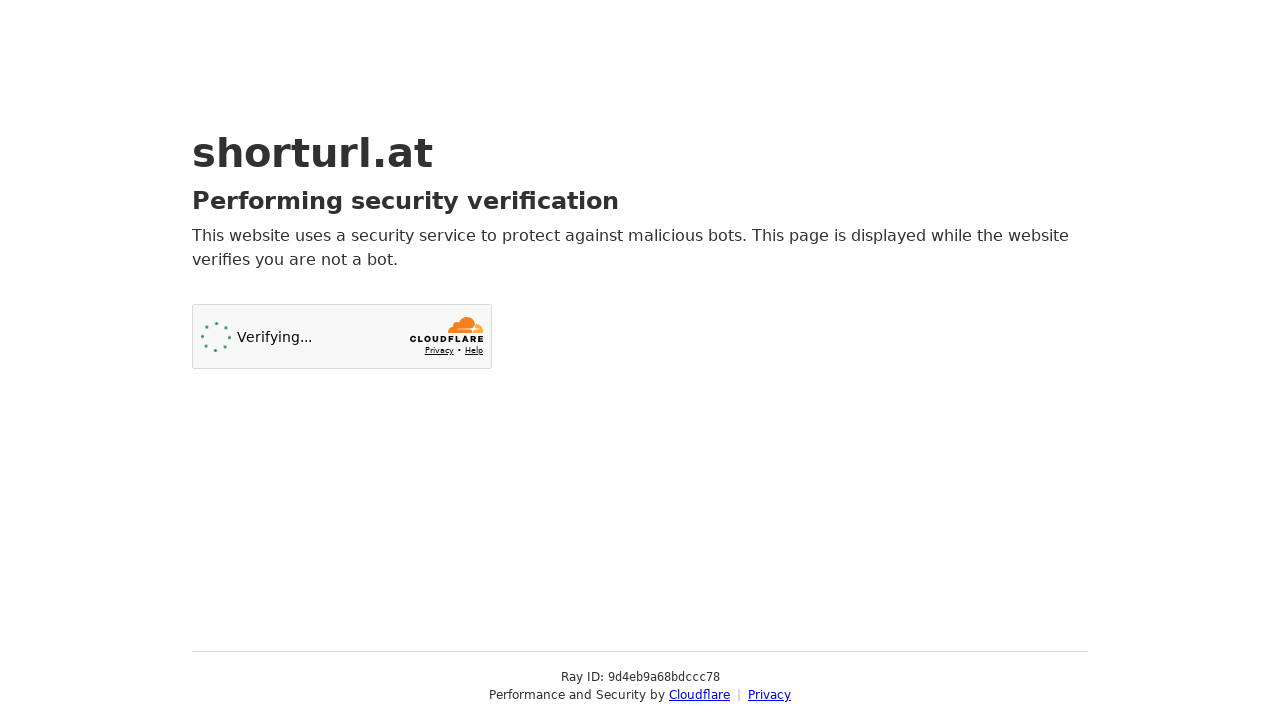

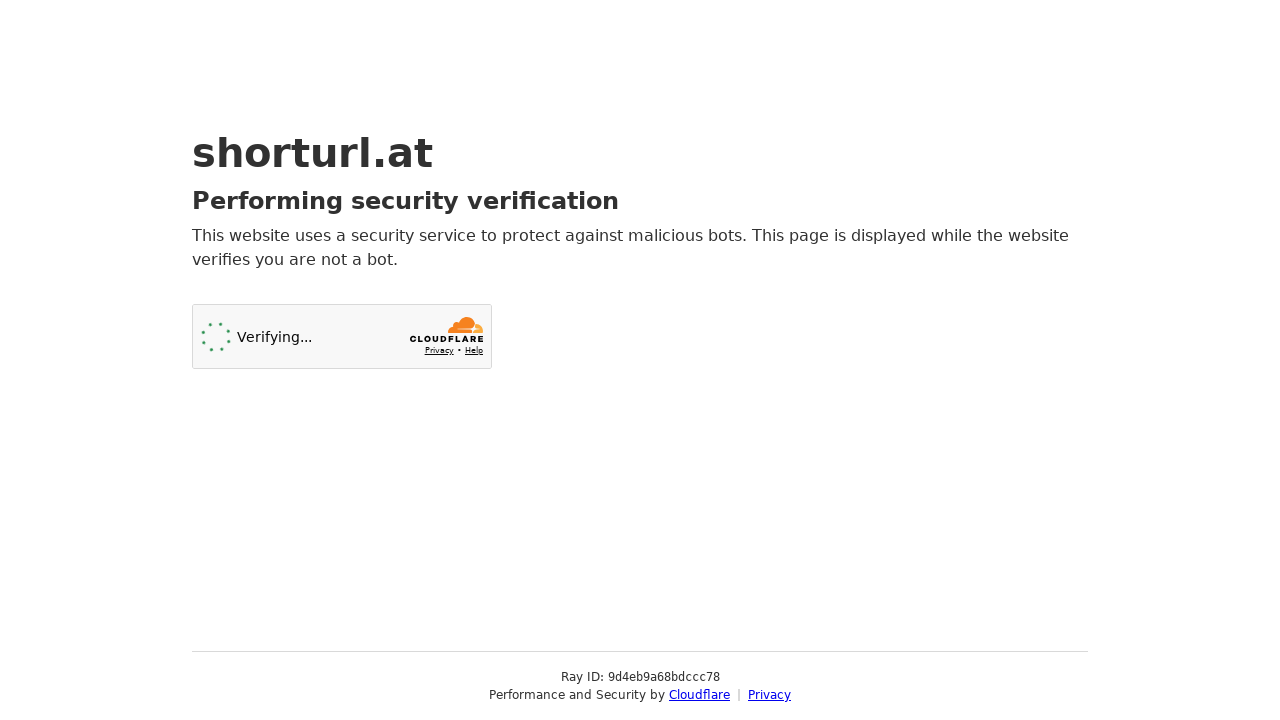